Tests that clicking on a media link in the page opens a new window/tab and successfully switches to it. The test scrolls down to find the media section and clicks the link.

Starting URL: https://skillfactory.ru/

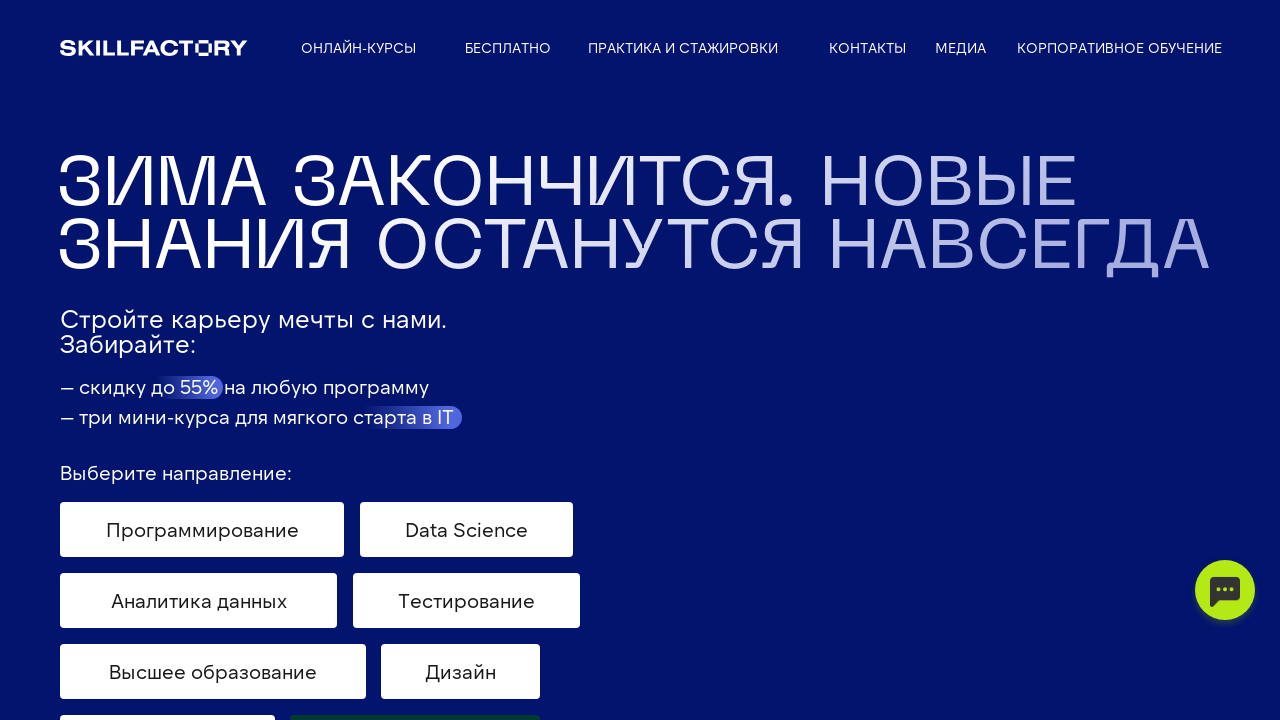

Set viewport size to 1096x672
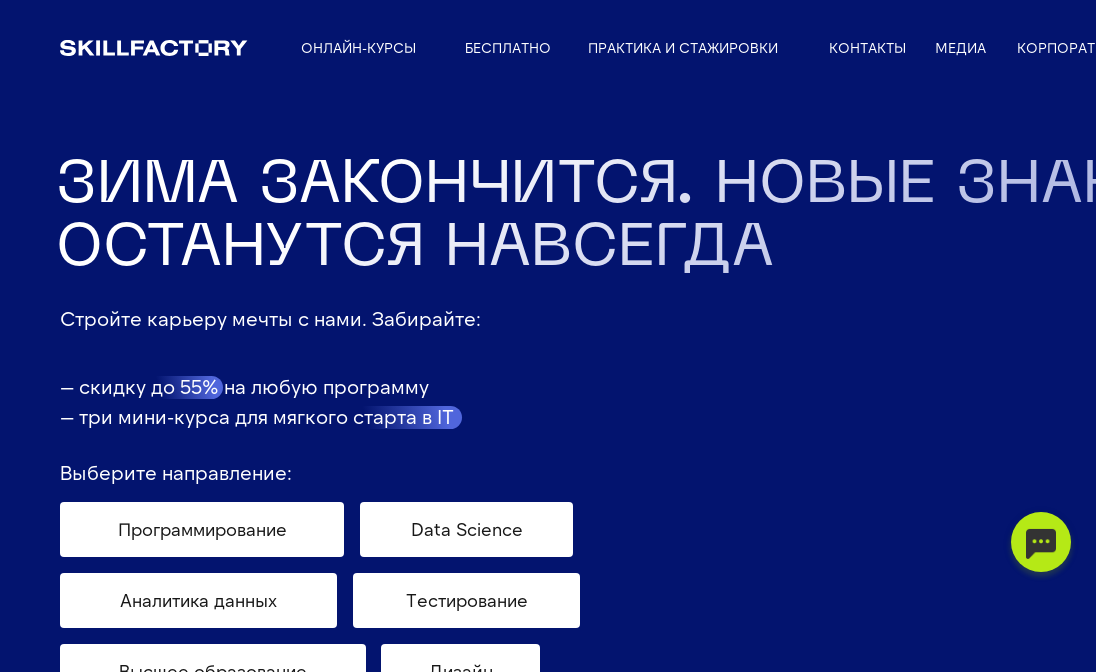

Scrolled down to media section at position 2600
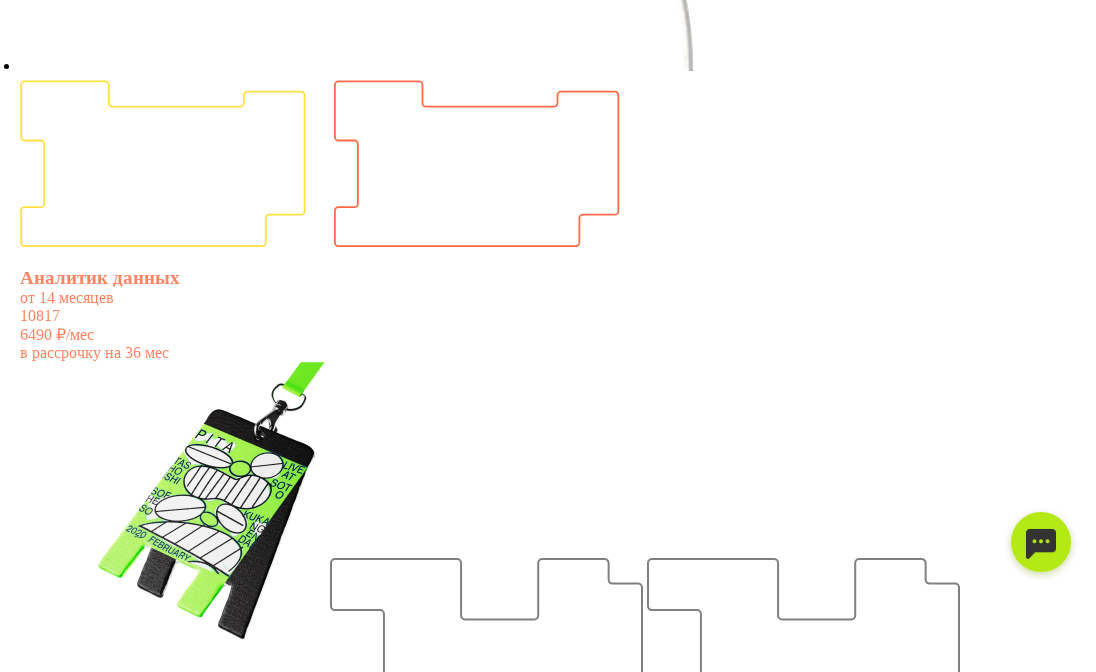

Media link selector became visible
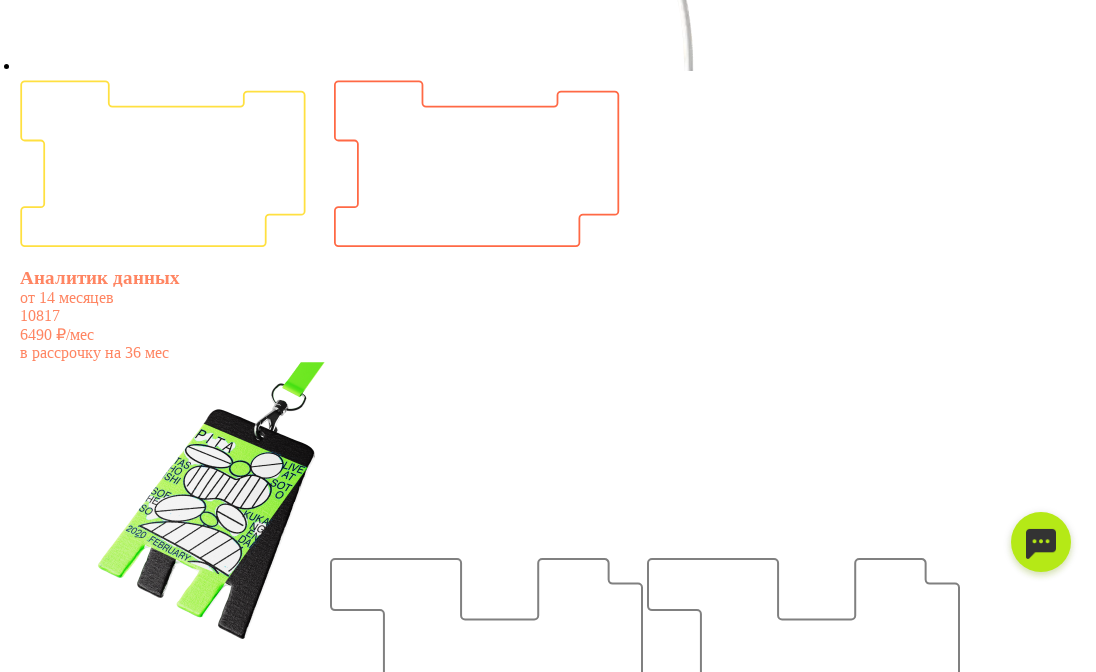

Clicked on media link to open new window/tab at (58, 336) on .media .all-link > span
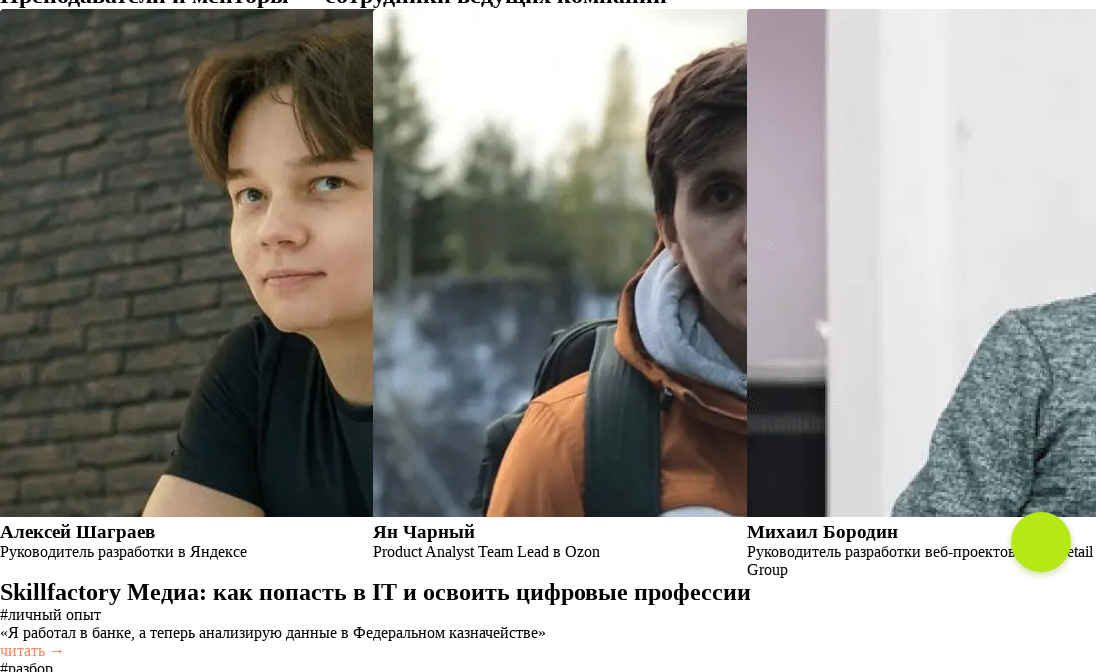

Captured new page/tab reference
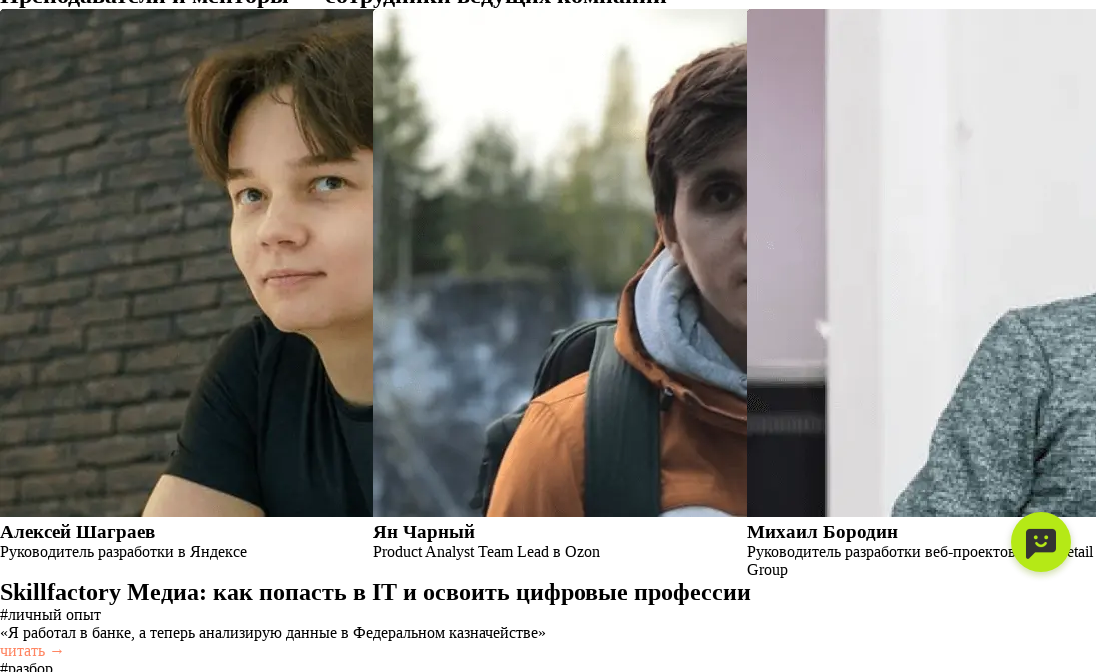

New page loaded successfully
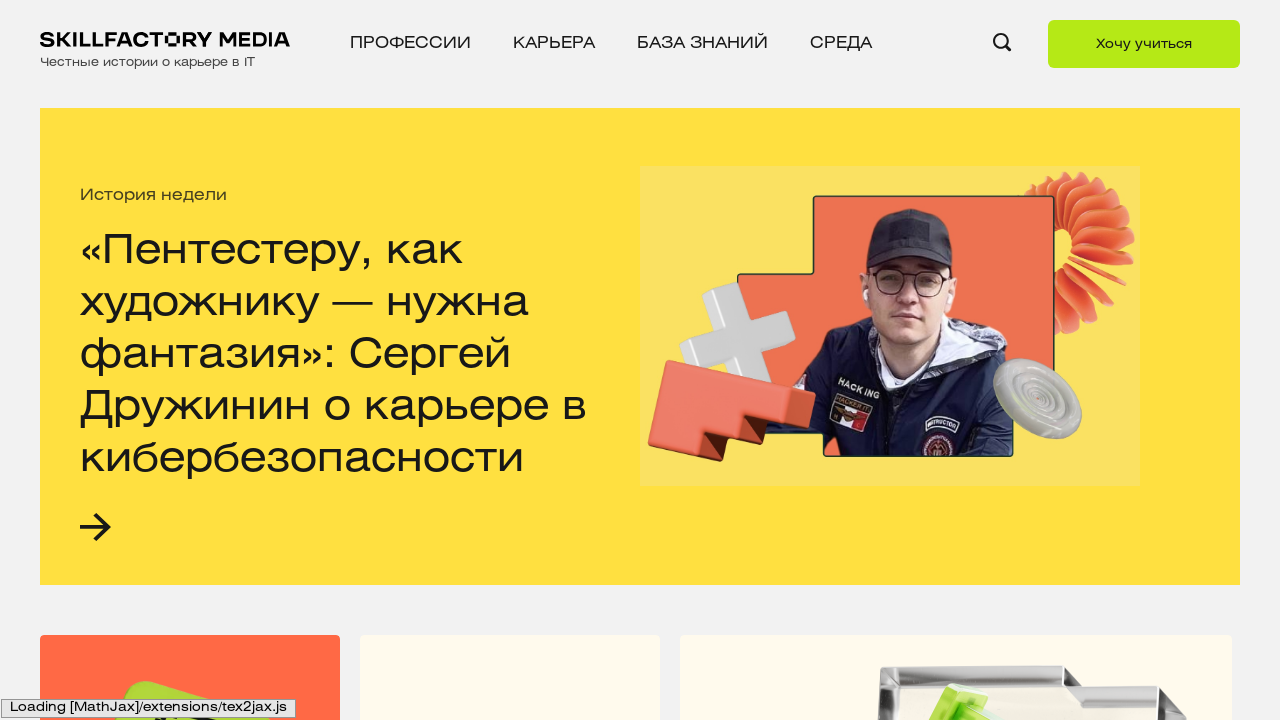

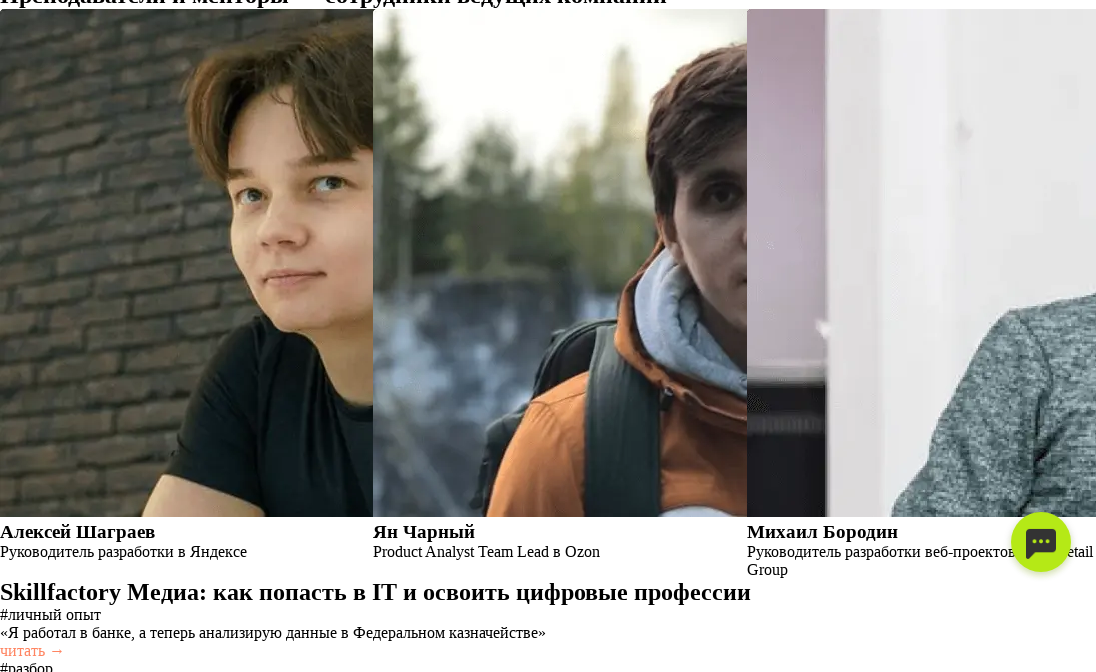